Tests input field functionality by filling name and age fields, and verifying attributes of a text input field

Starting URL: https://softwaretestingpro.github.io/Automation/Beginner/B-1.02-Input.html

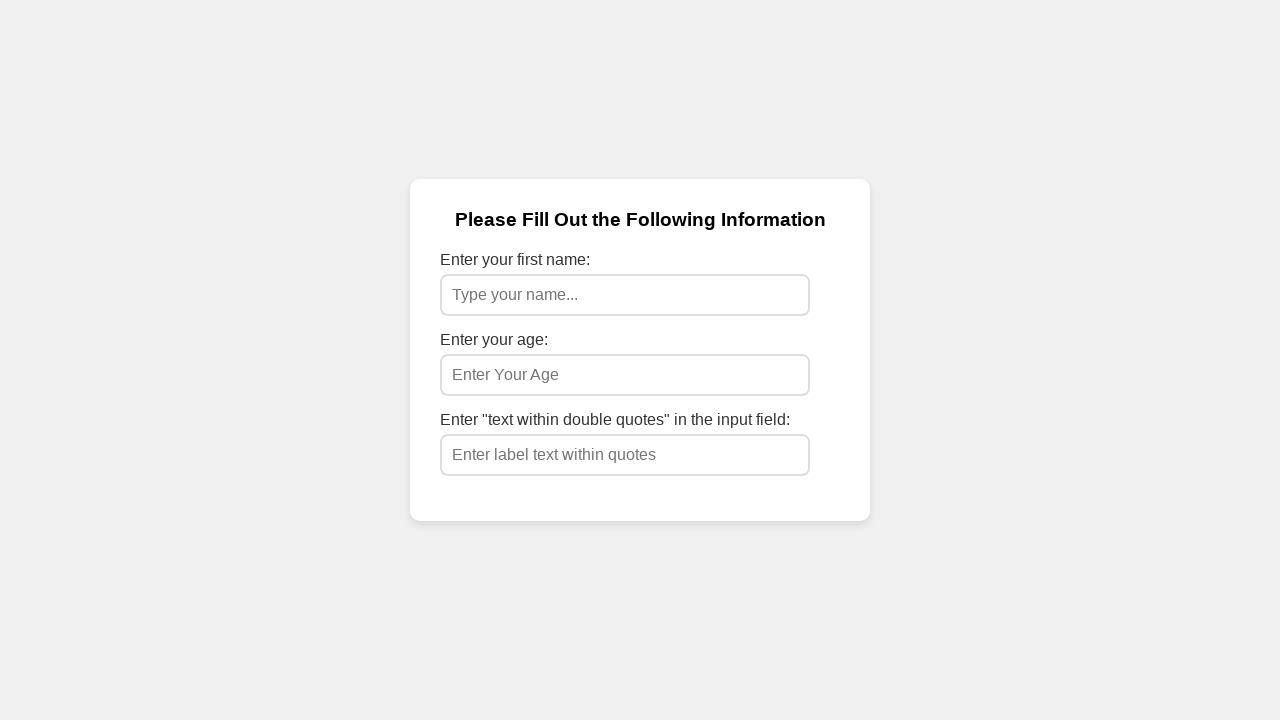

Navigated to Input field test page
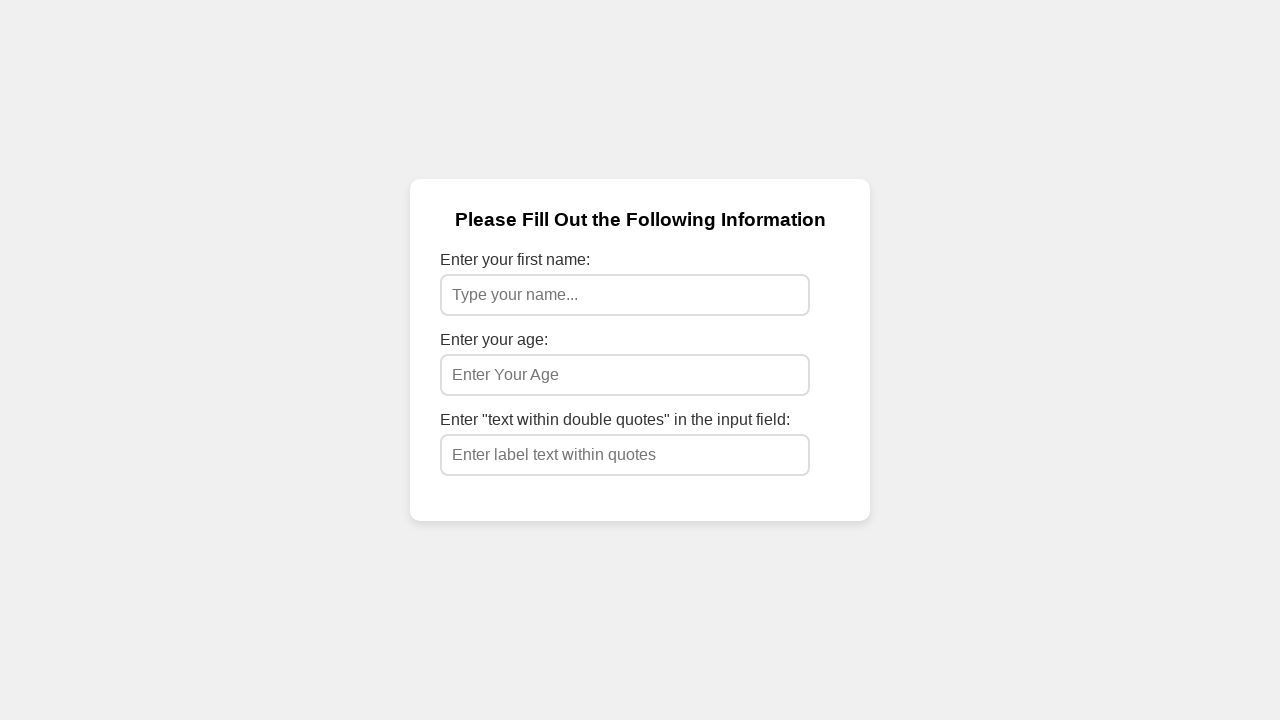

Filled name input field with 'John Smith' on input#user-input-name
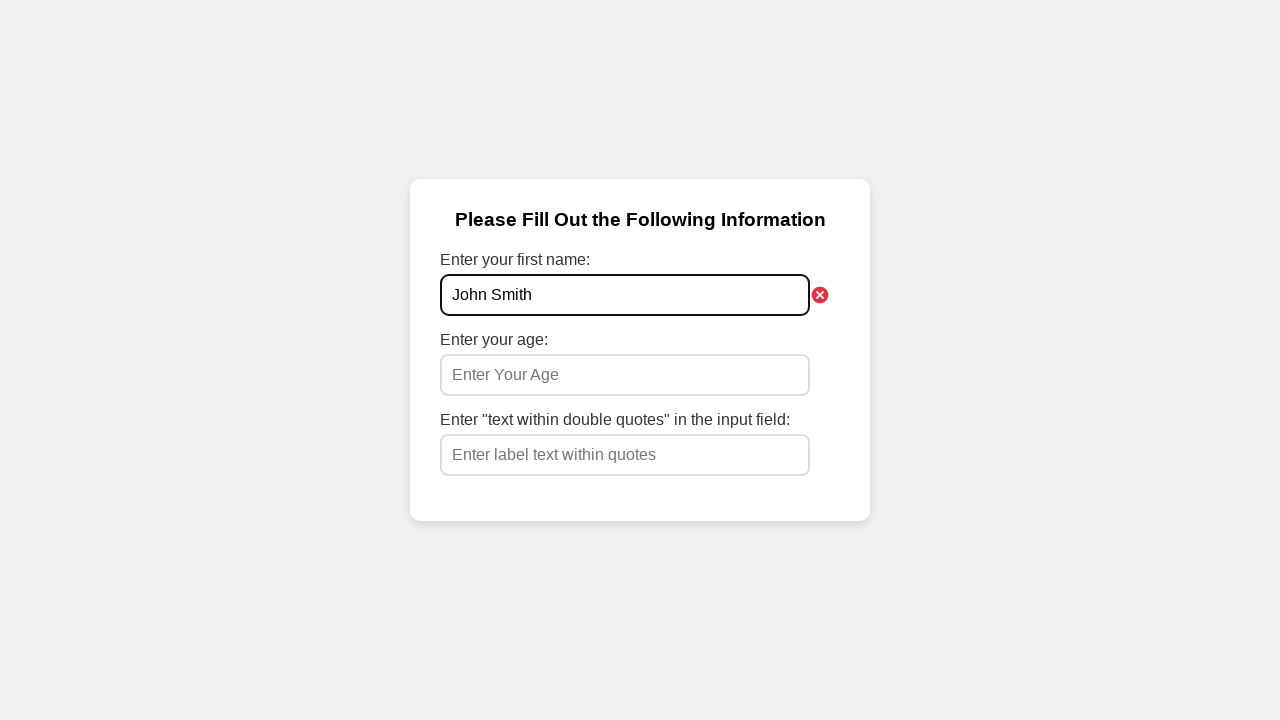

Filled age input field with '25' on input#user-input-age
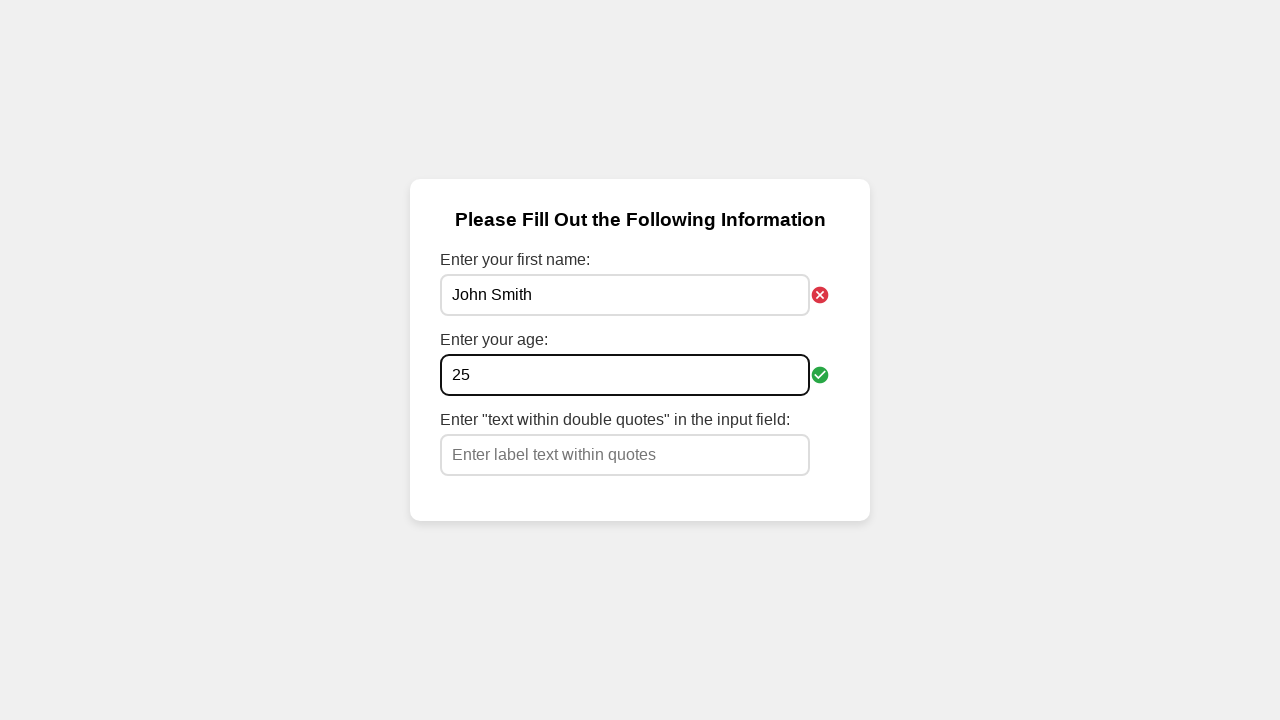

Located text input element
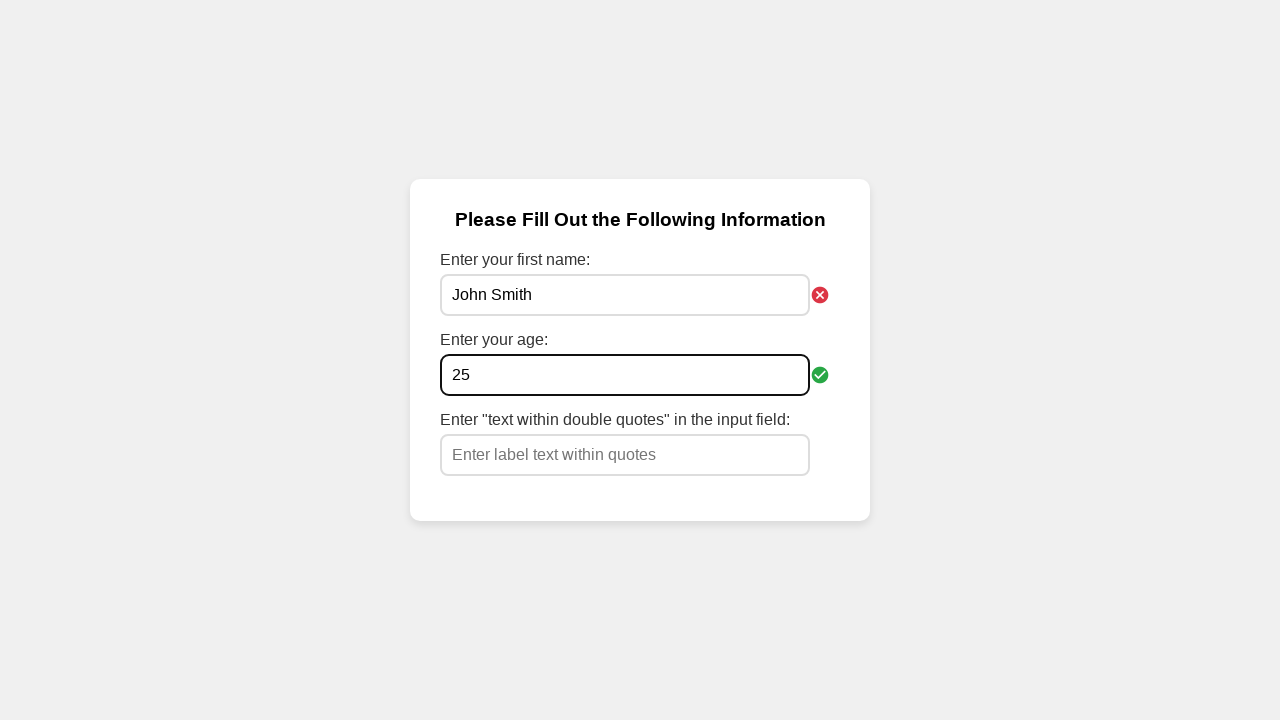

Retrieved maxlength attribute from text input
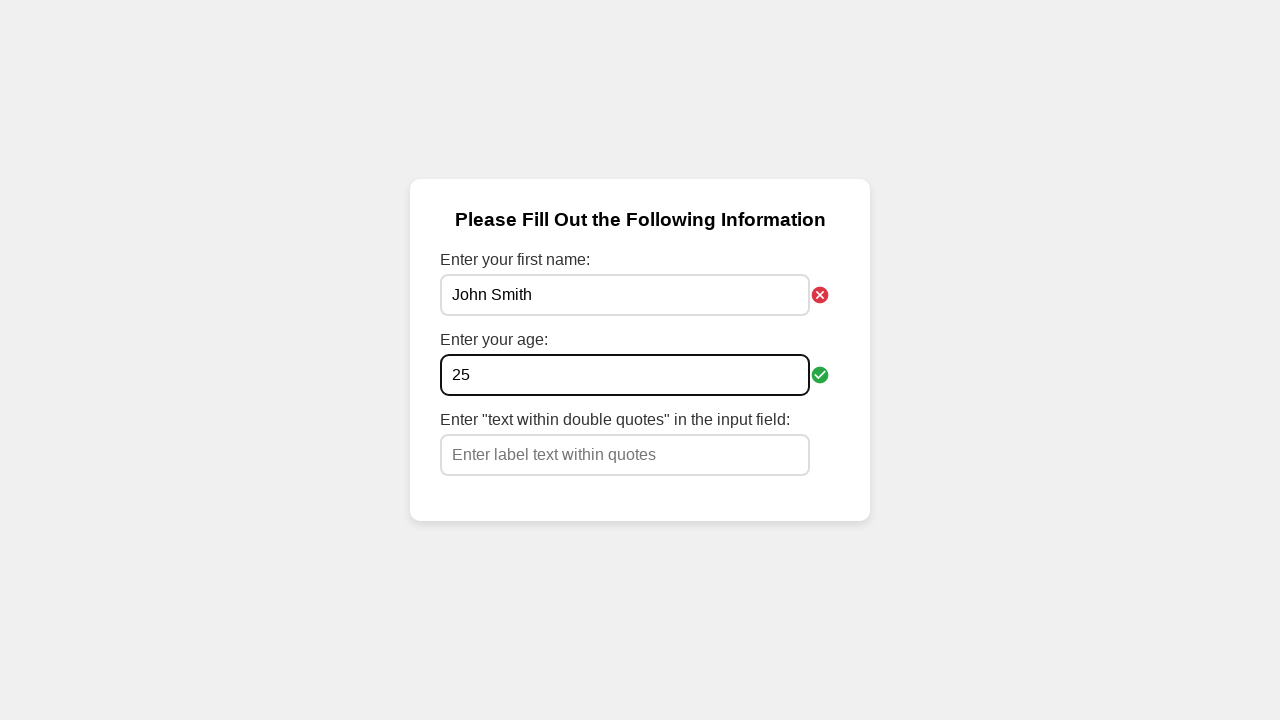

Retrieved pattern attribute from text input
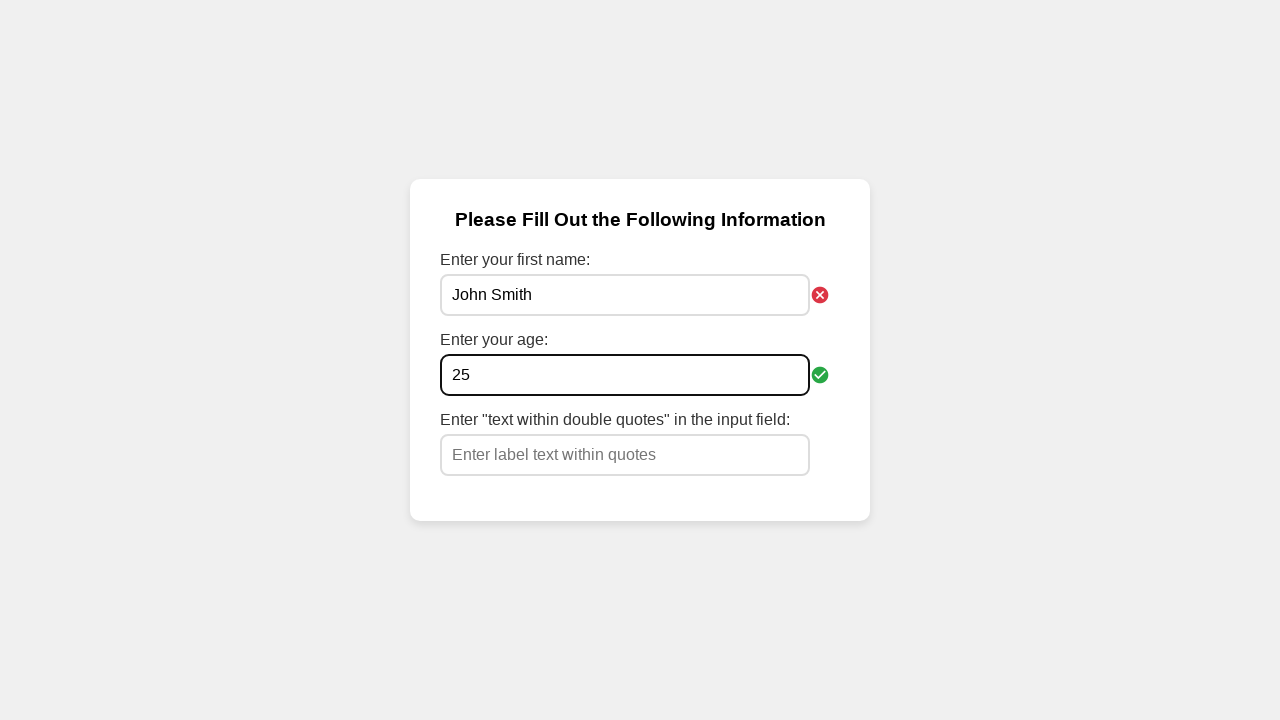

Retrieved type attribute from text input
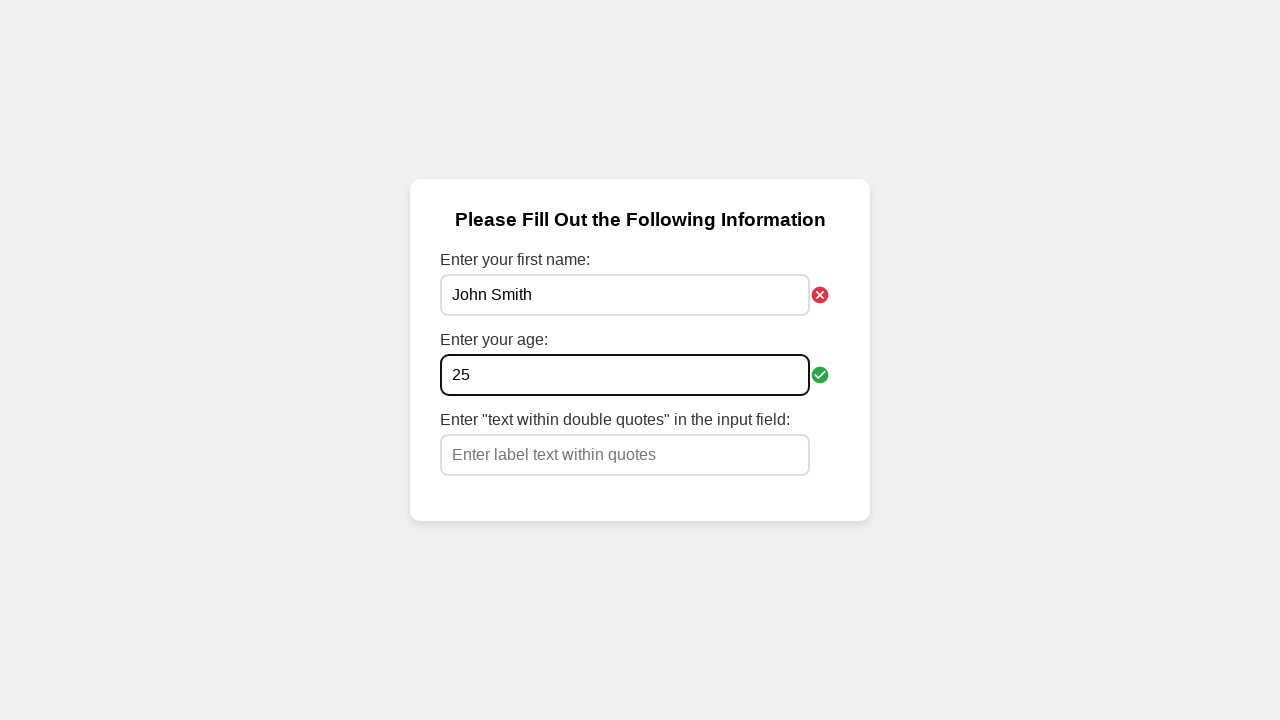

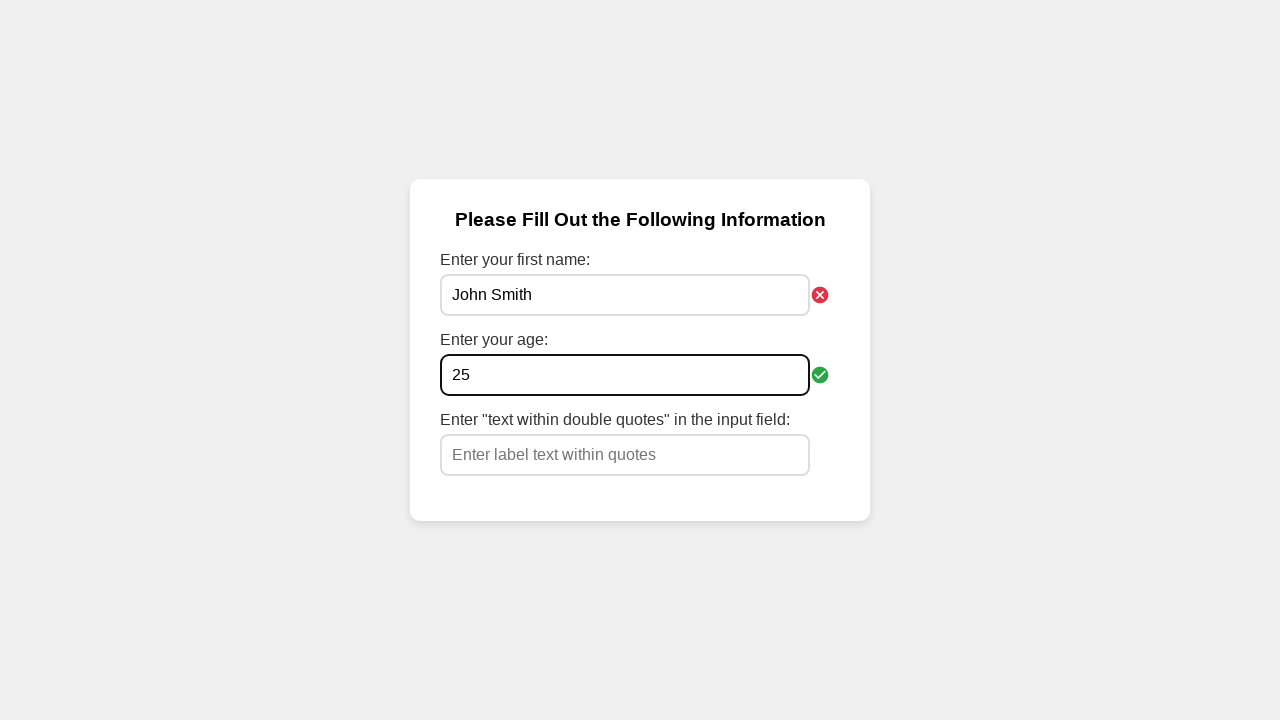